Tests a loading images page by waiting for the spinner to disappear and then verifying the third image element is present

Starting URL: https://bonigarcia.dev/selenium-webdriver-java/loading-images.html

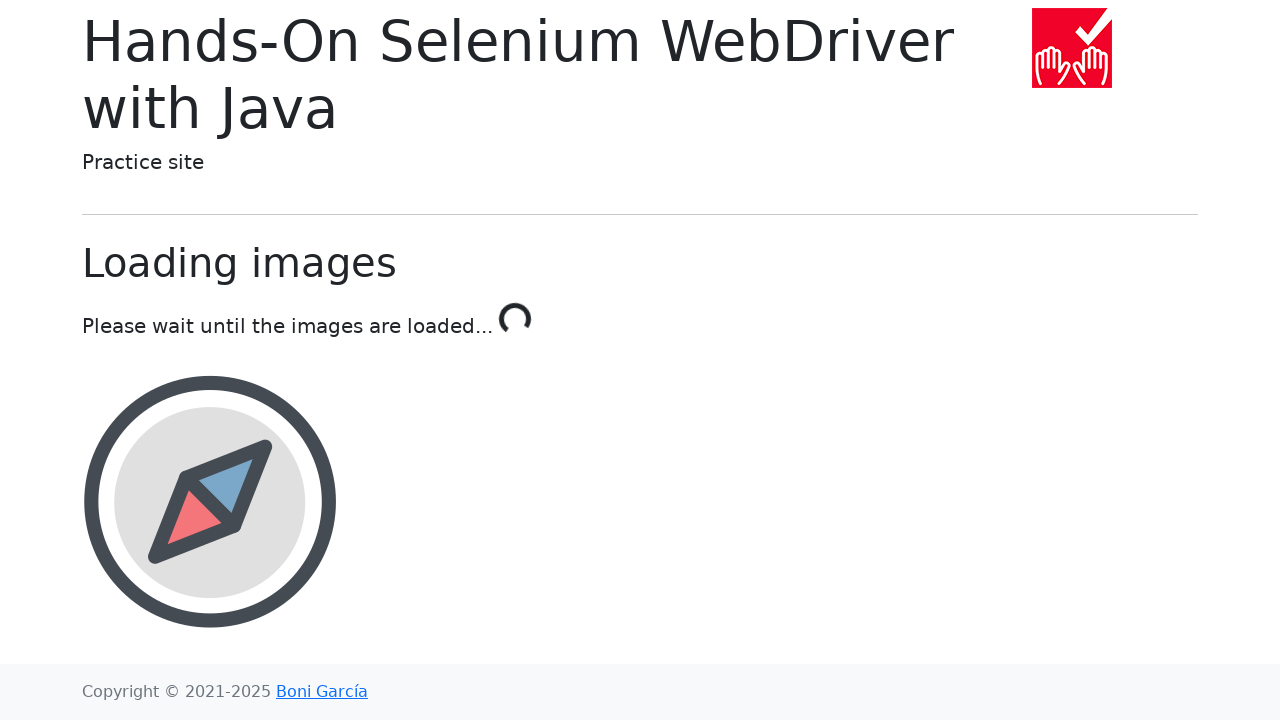

Loading spinner disappeared after waiting up to 15 seconds
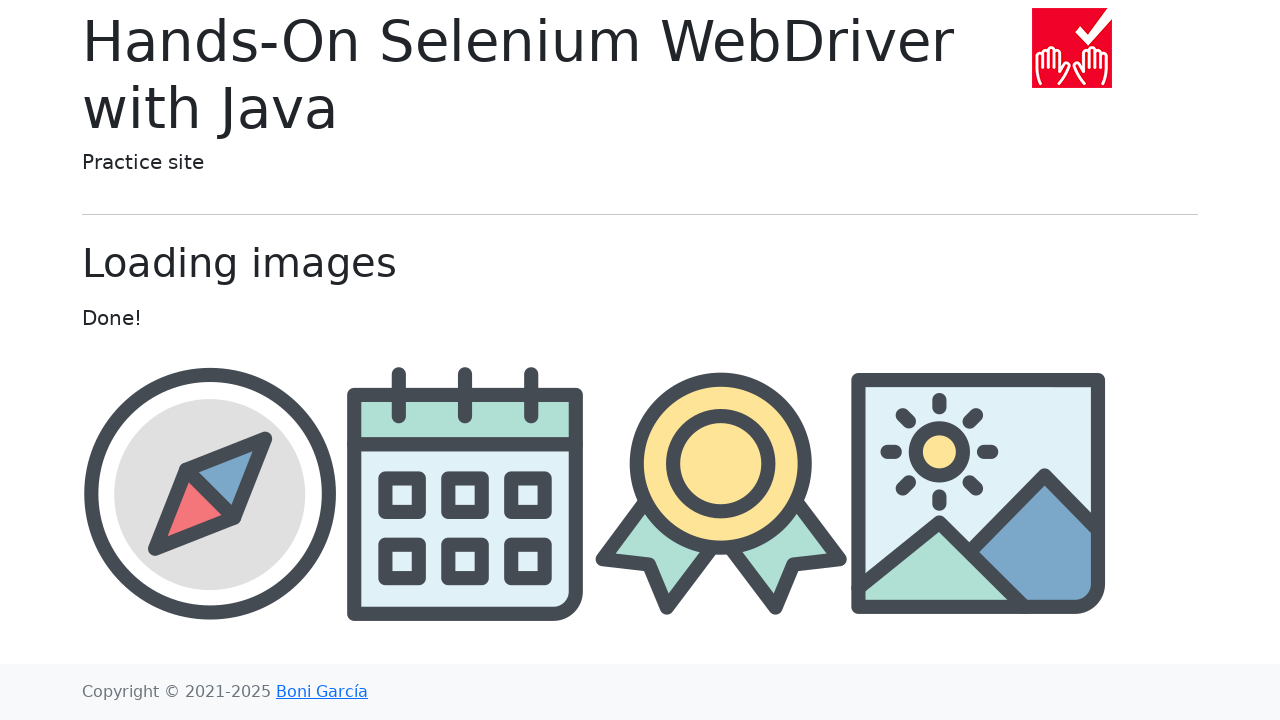

Third image element (award) is present on the page
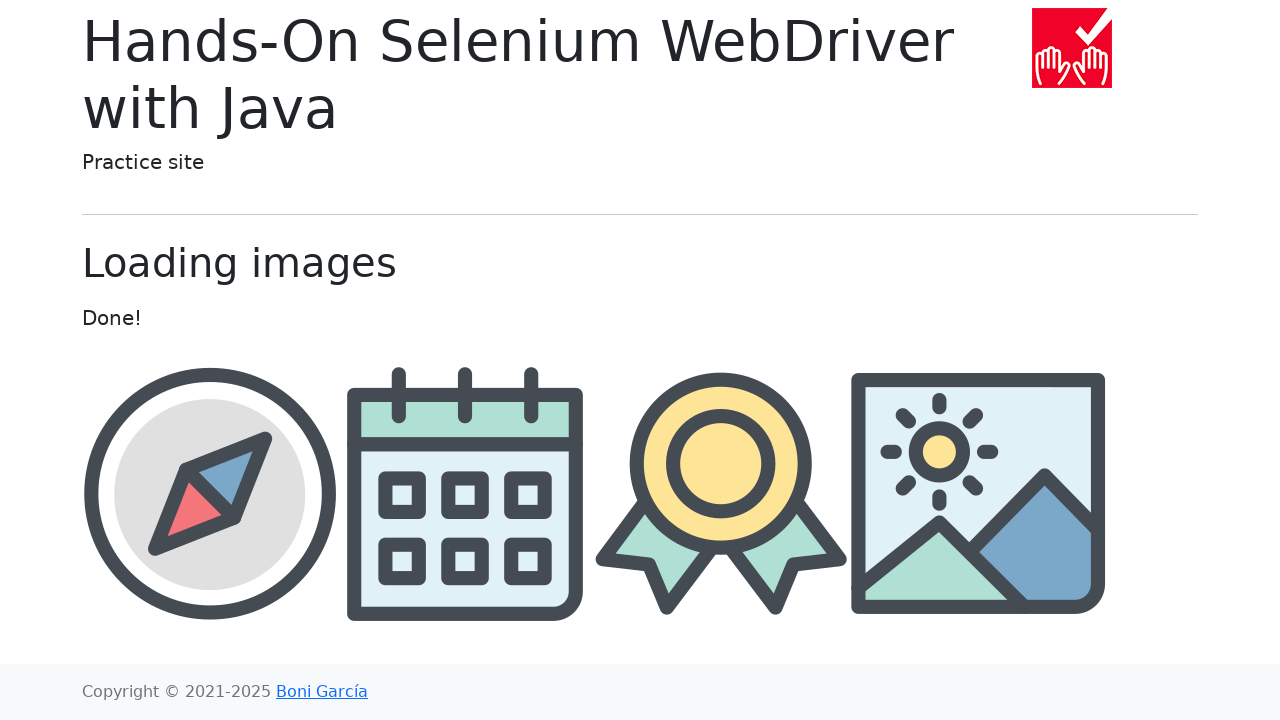

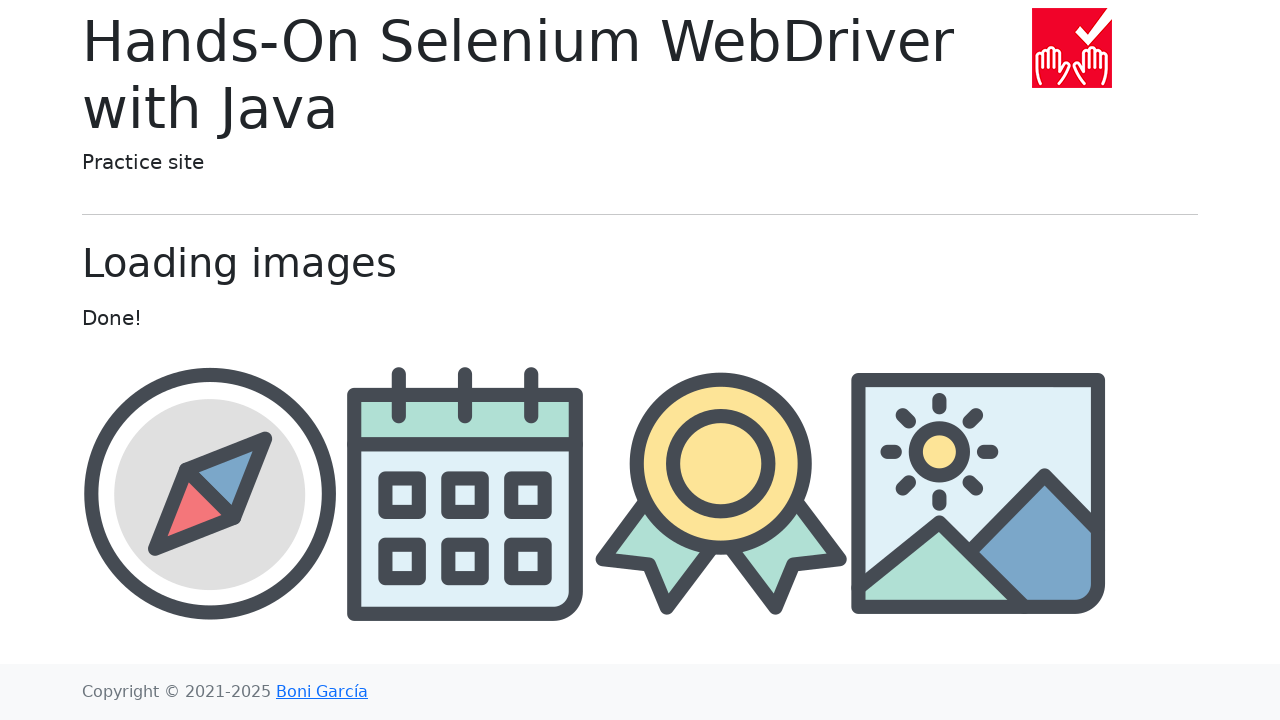